Tests opting out of A/B tests by adding an opt-out cookie on the homepage before navigating to the A/B test page.

Starting URL: http://the-internet.herokuapp.com

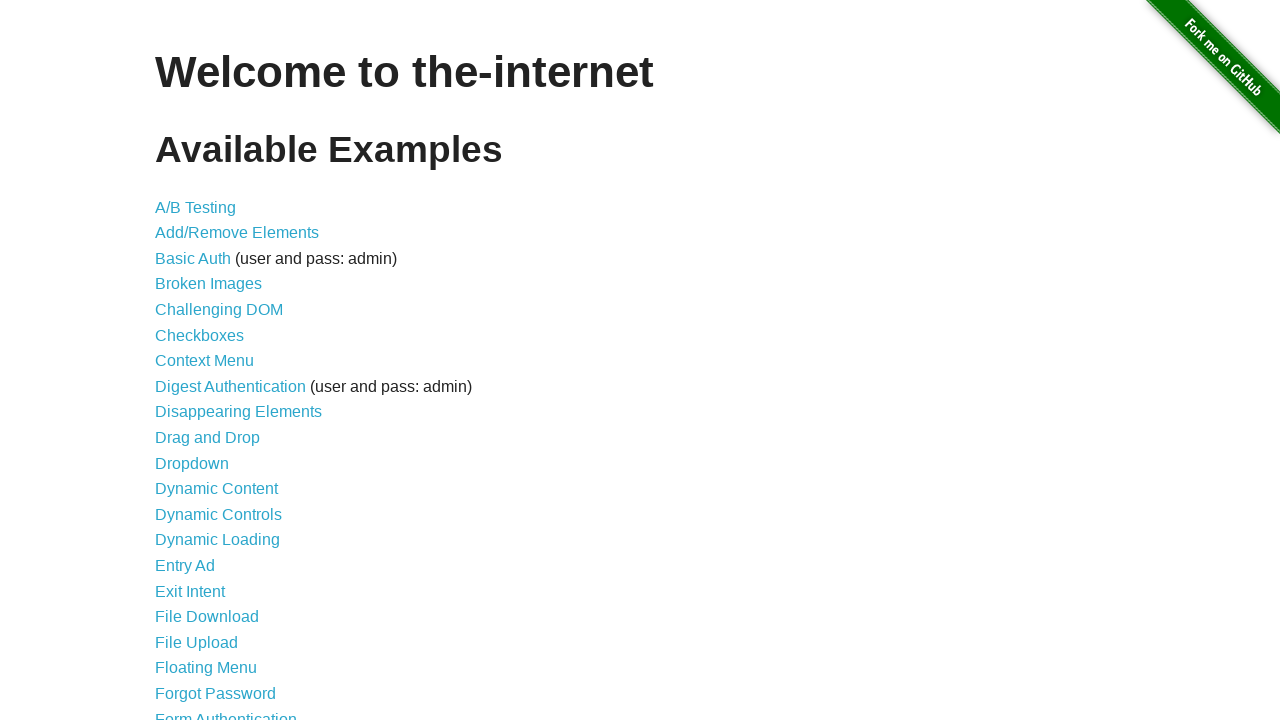

Added optimizelyOptOut cookie to opt out of A/B tests
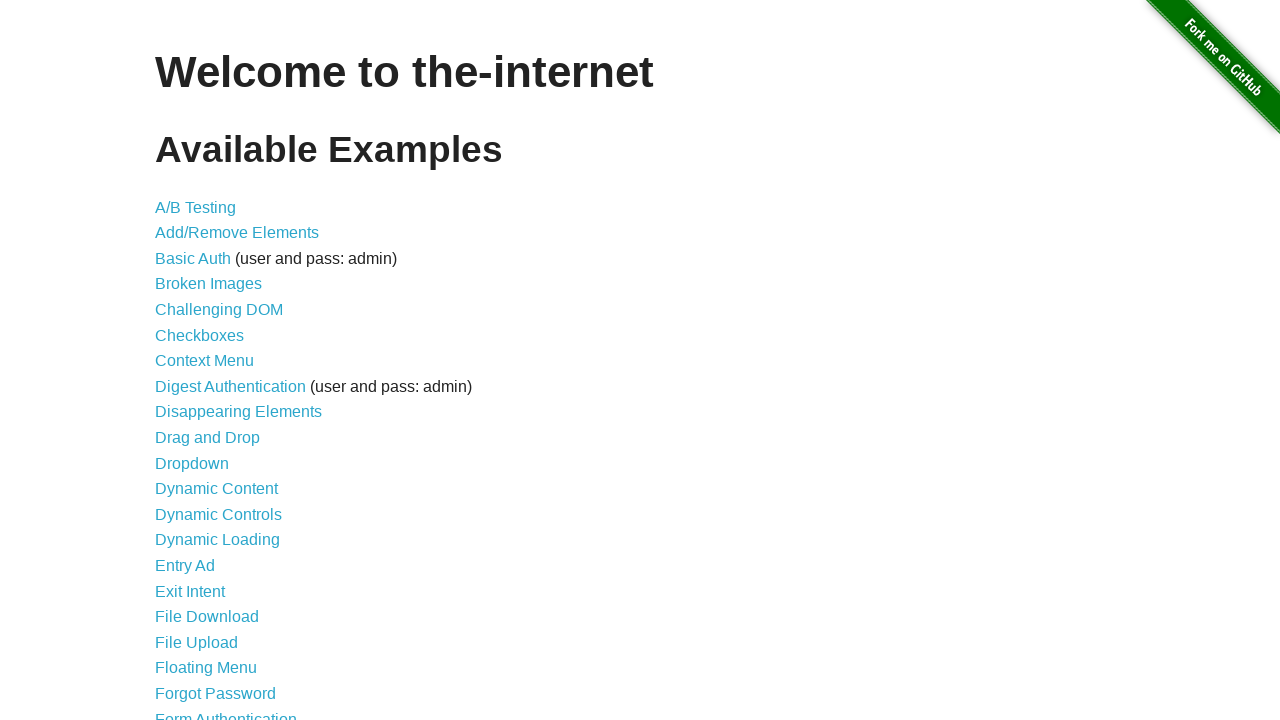

Navigated to A/B test page
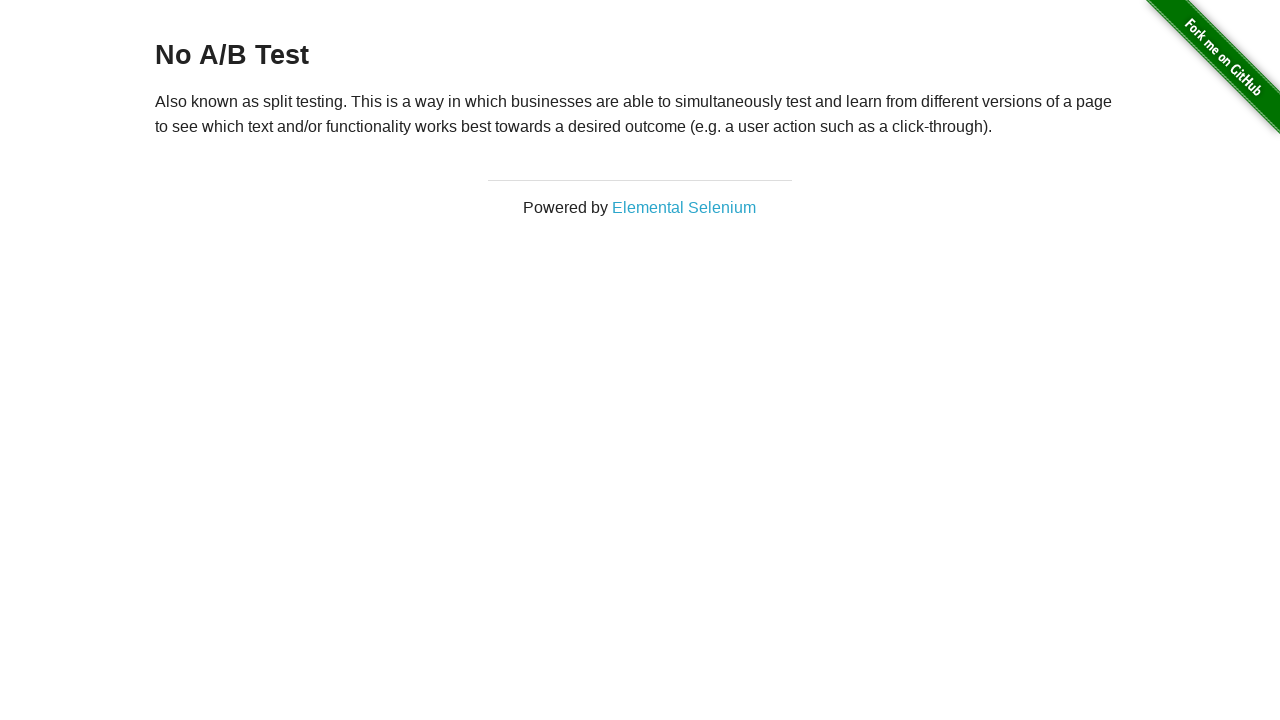

Retrieved heading text from page
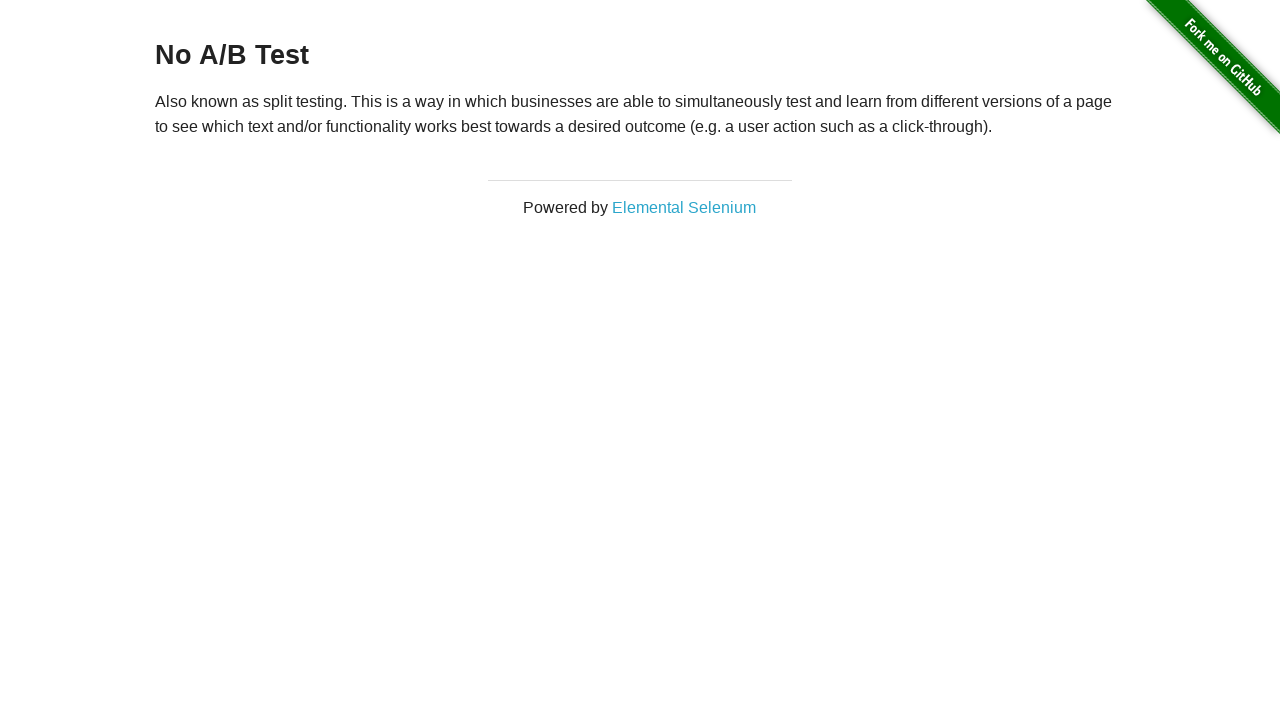

Verified heading text is 'No A/B Test' - opt-out cookie successful
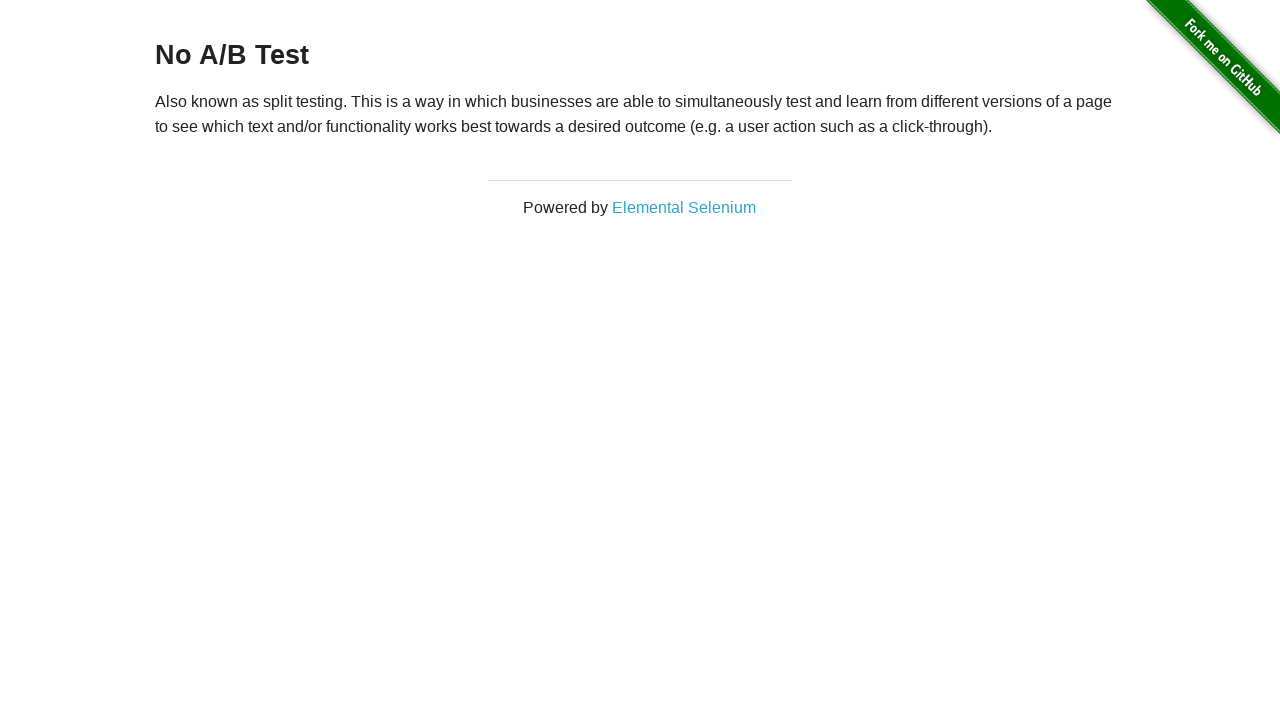

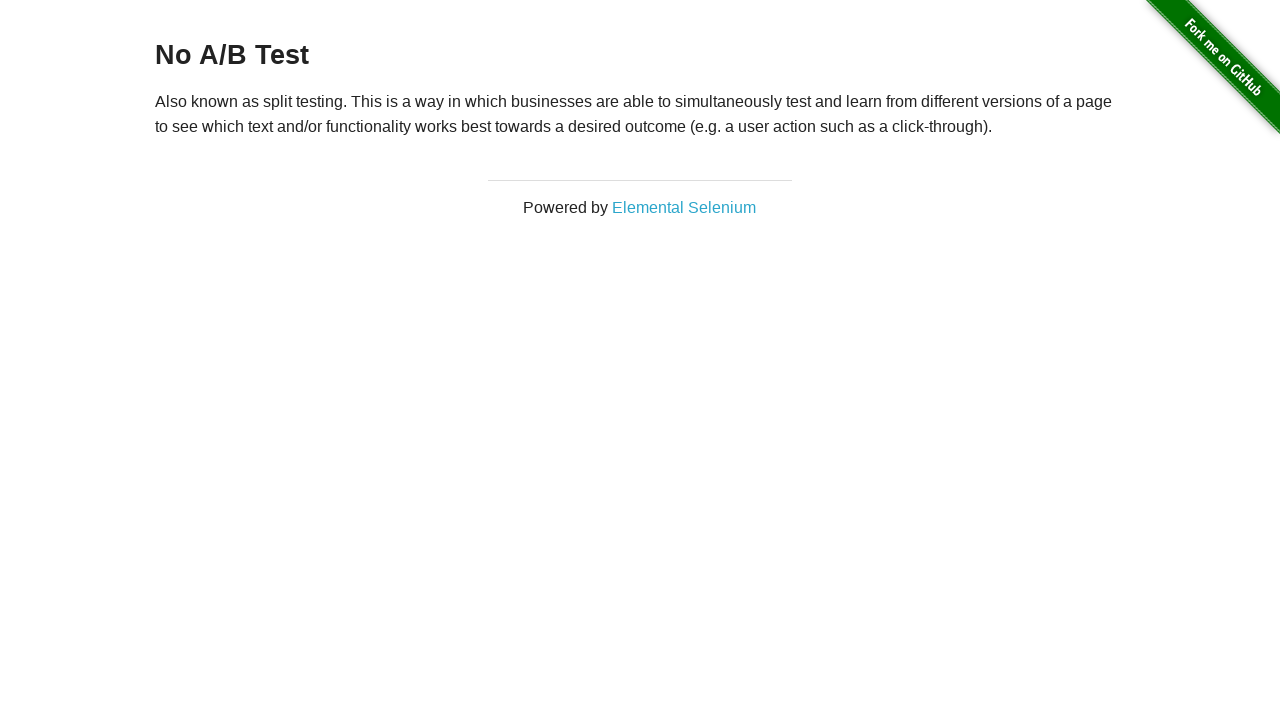